Tests that navigation buttons (left/right arrows) are visible and functional by clicking them and verifying the slide counter changes.

Starting URL: https://ma3u.github.io/interfaces2data/

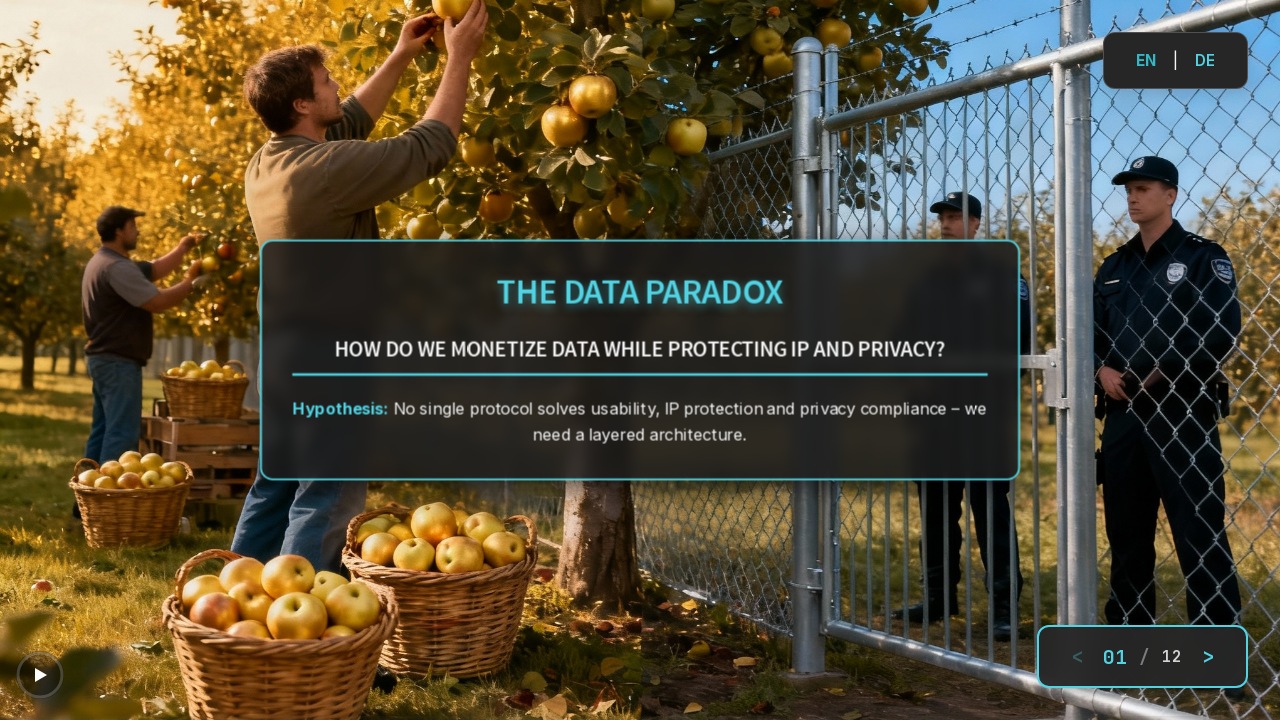

Waited for page to fully load (networkidle state)
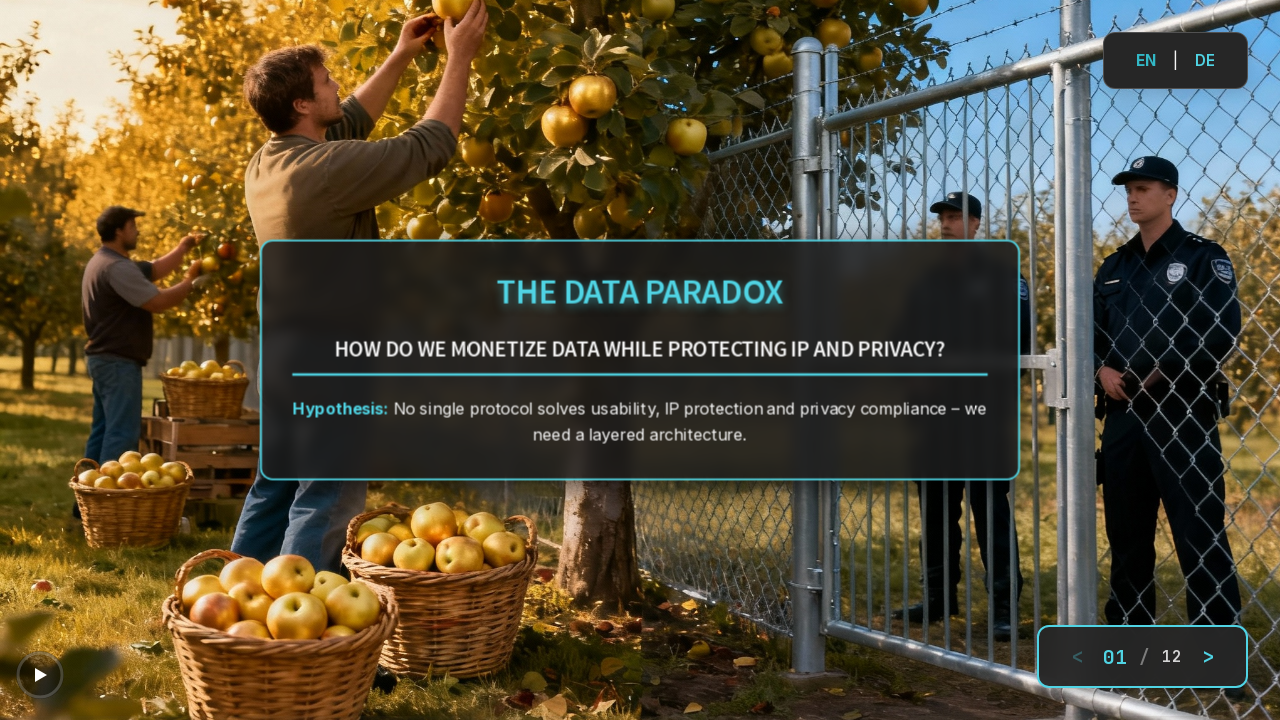

Slide counter element is visible
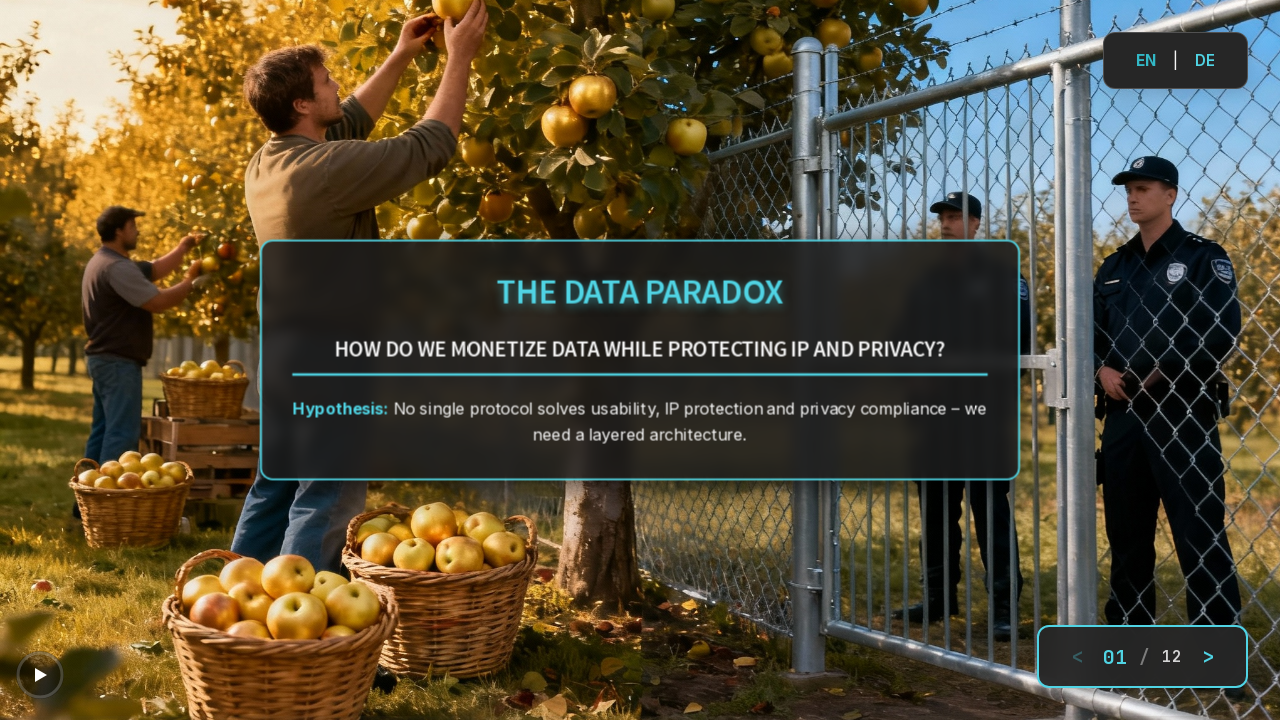

Left navigation arrow button is visible
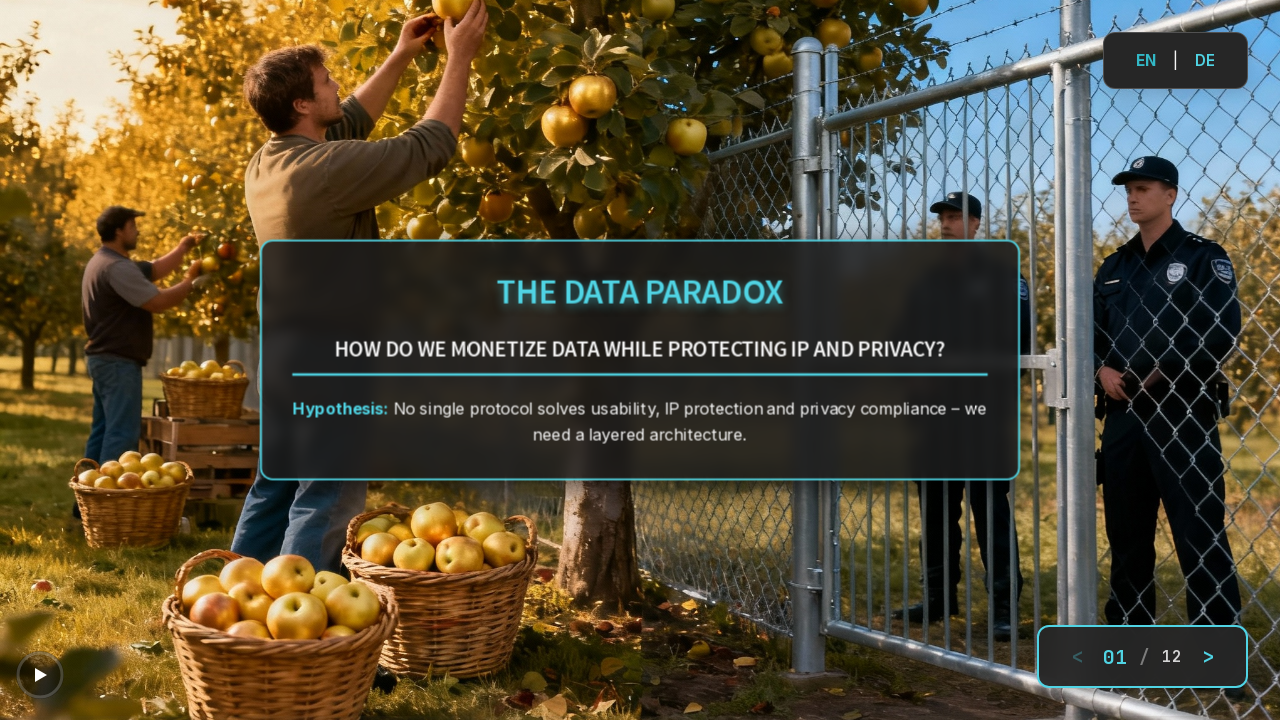

Right navigation arrow button is visible
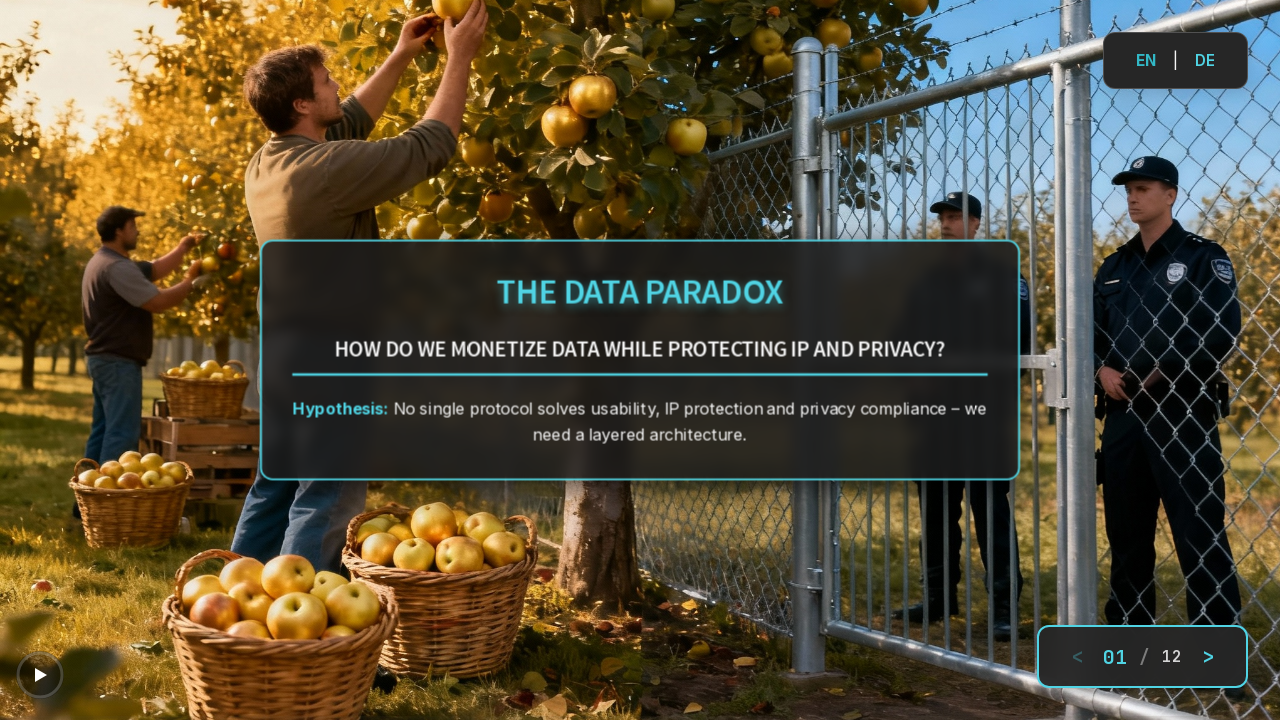

Retrieved initial slide number: 01
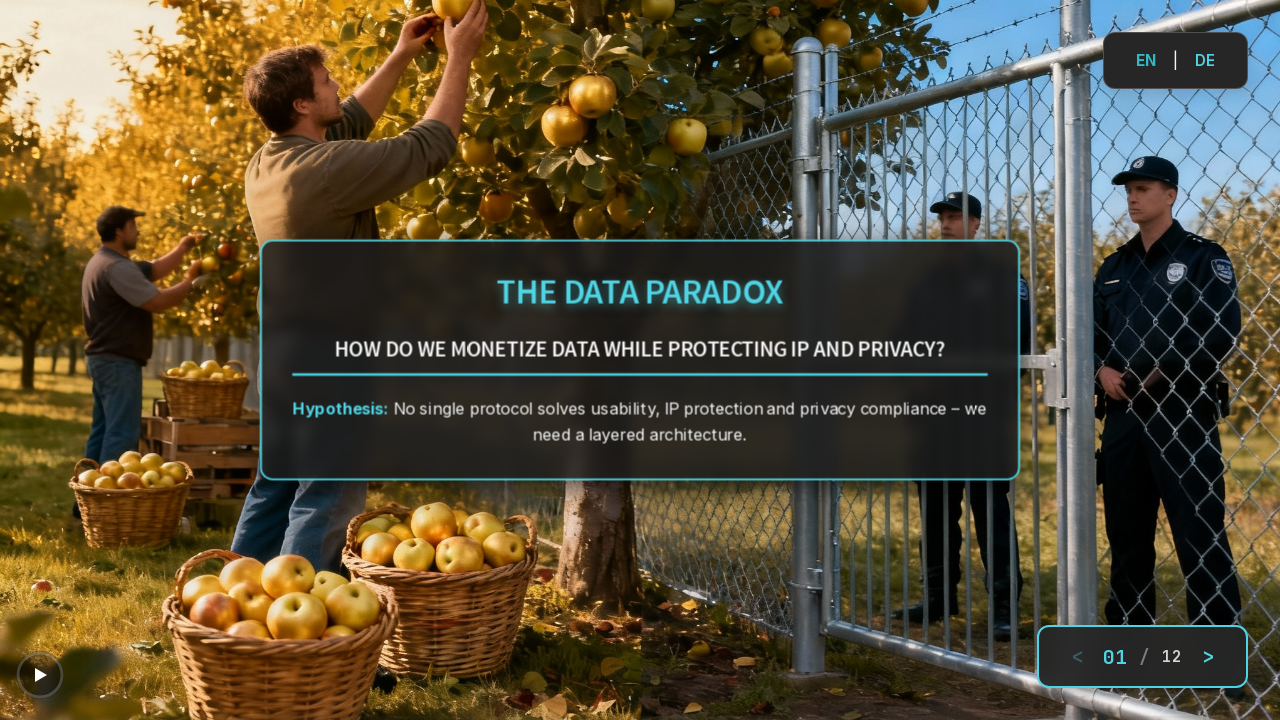

Clicked right navigation arrow button at (1208, 656) on .slide-counter >> button.arrow-right
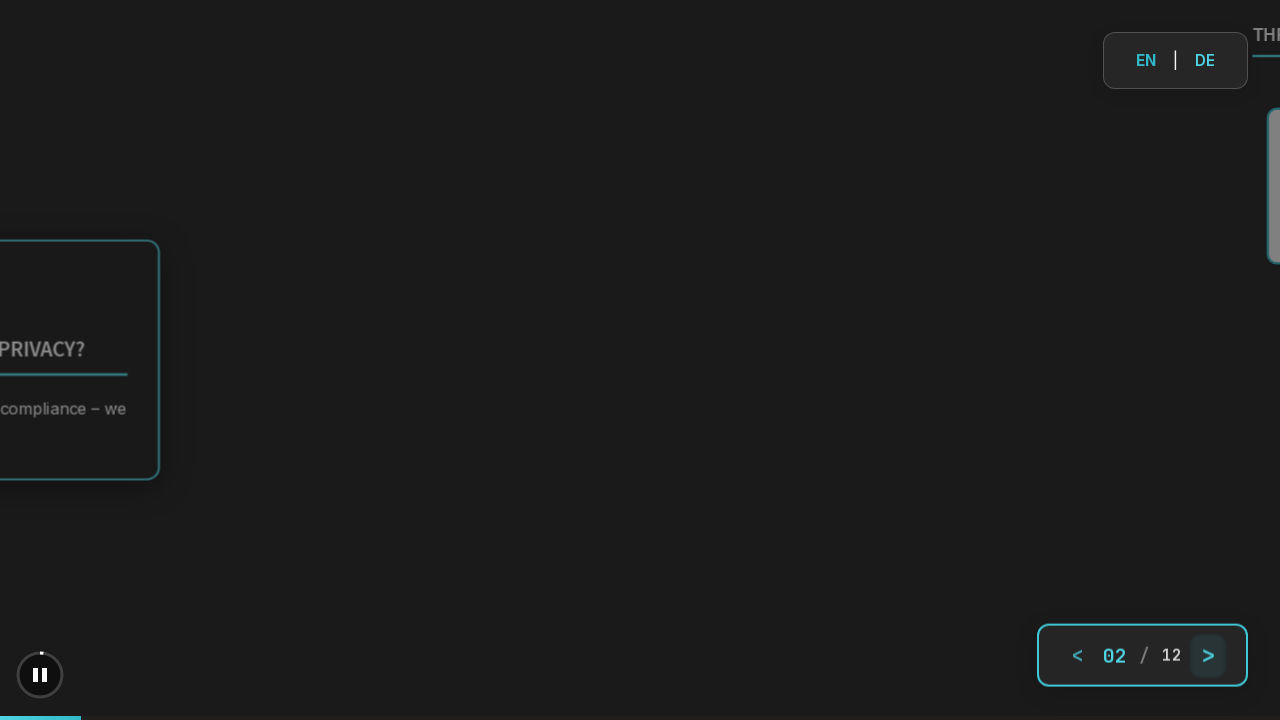

Waited 500ms for slide transition after right button click
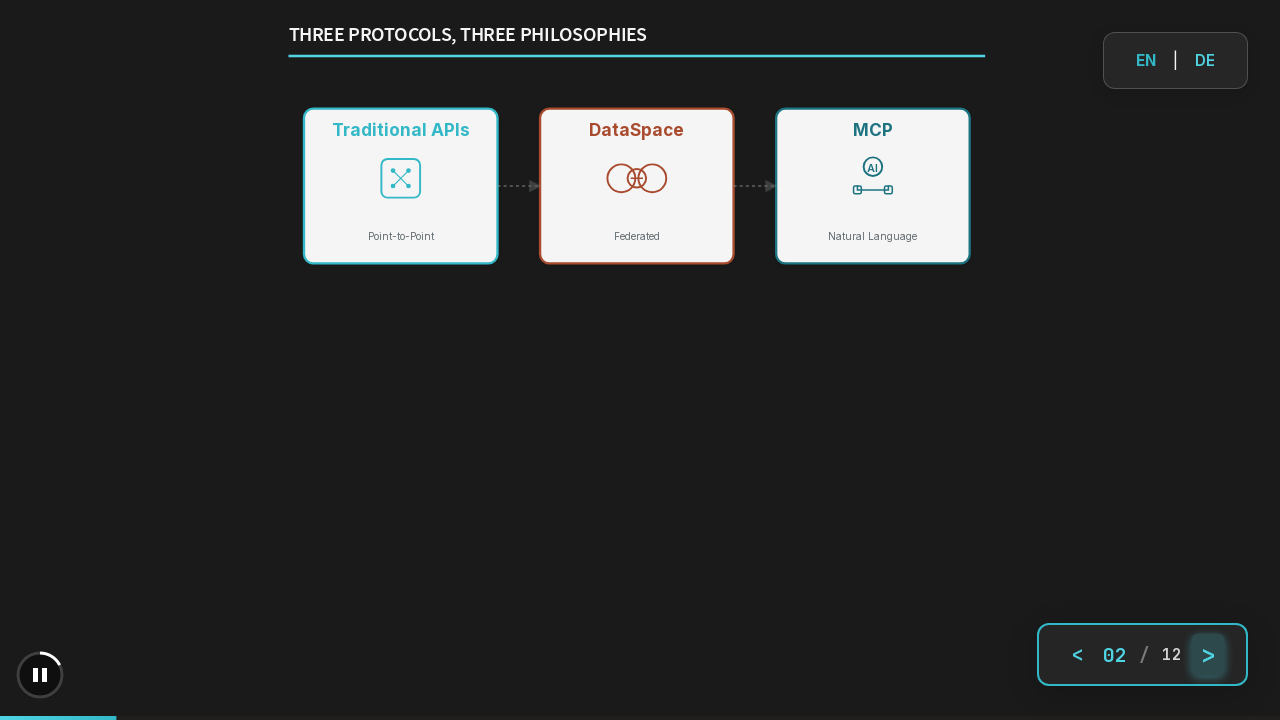

Clicked left navigation arrow button at (1077, 654) on .slide-counter >> button.arrow-left
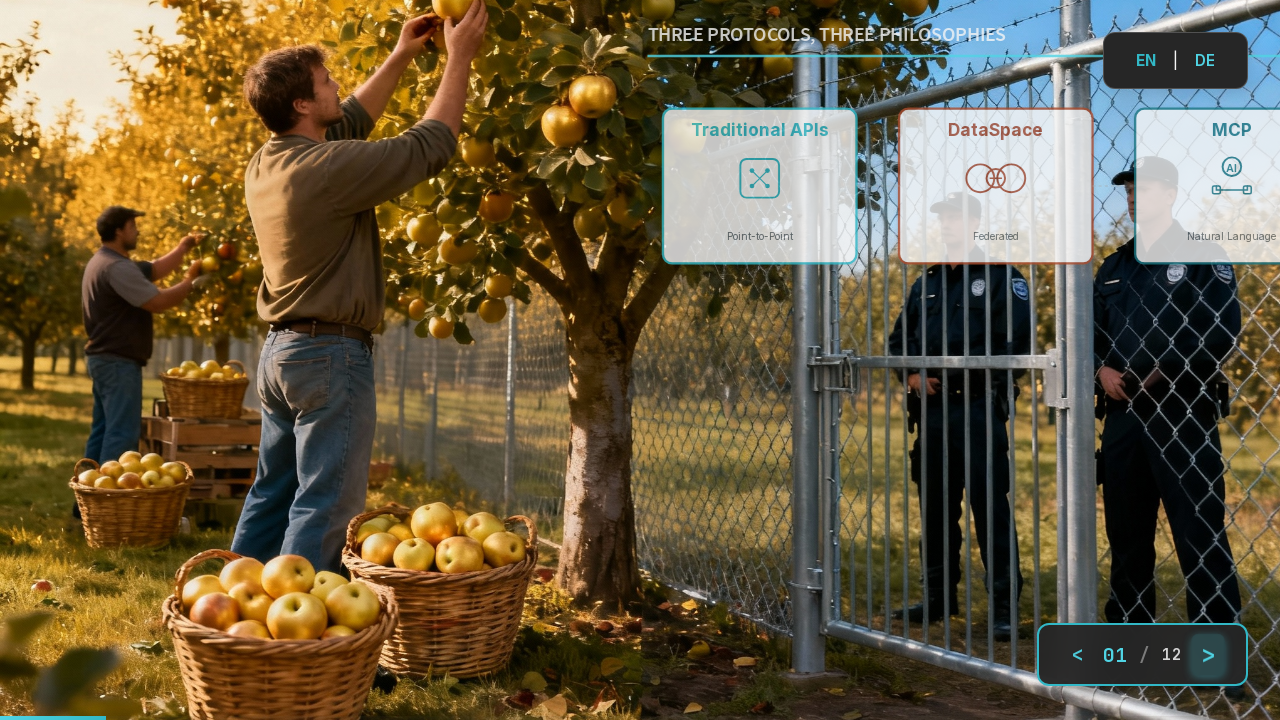

Waited 500ms for slide transition after left button click
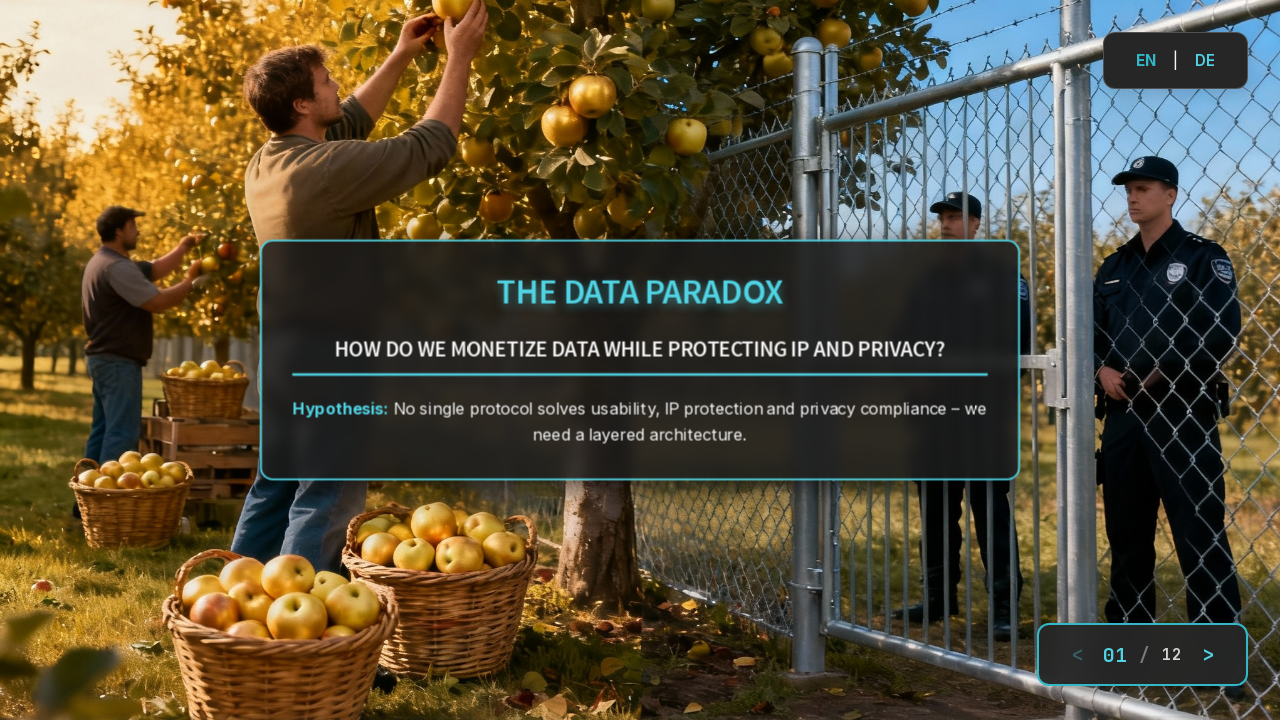

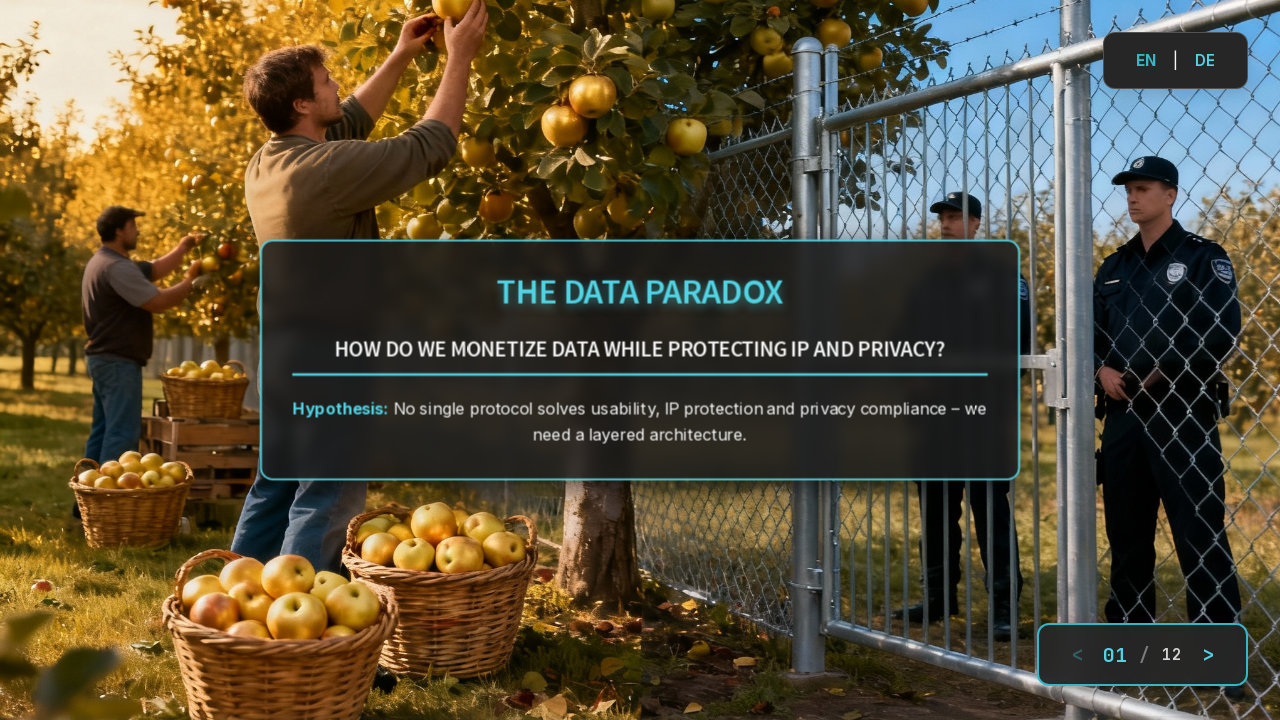